Tests the AngularJS homepage input binding by typing a name into the input field and verifying the greeting text updates accordingly

Starting URL: http://www.angularjs.org

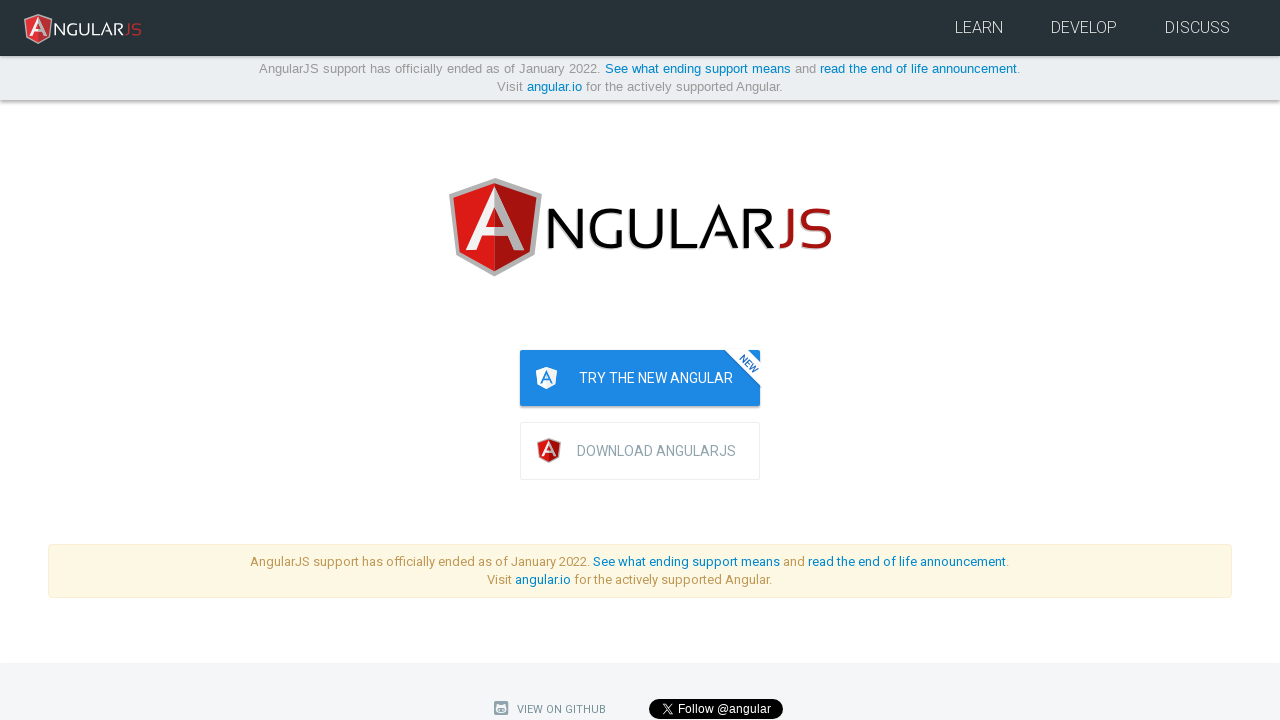

Navigated to AngularJS homepage
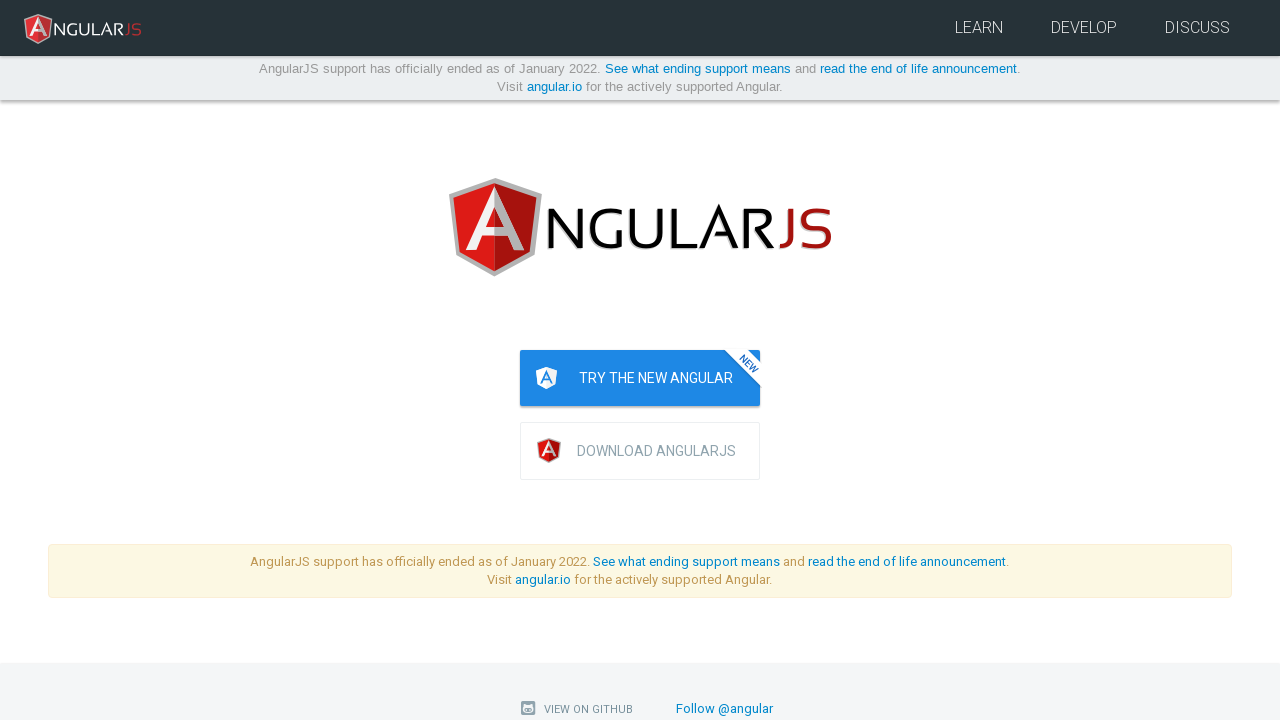

Typed 'Julie' into the name input field on input[ng-model='yourName']
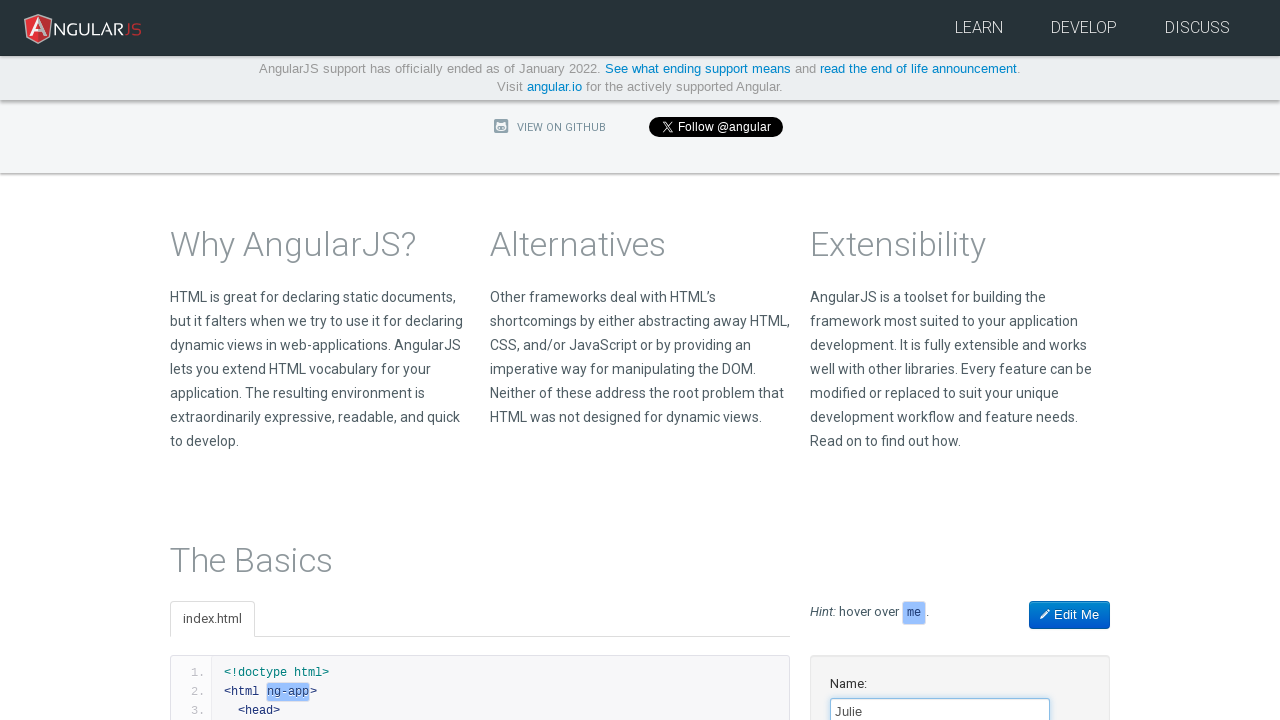

Verified greeting text 'Hello Julie!' appeared via AngularJS binding
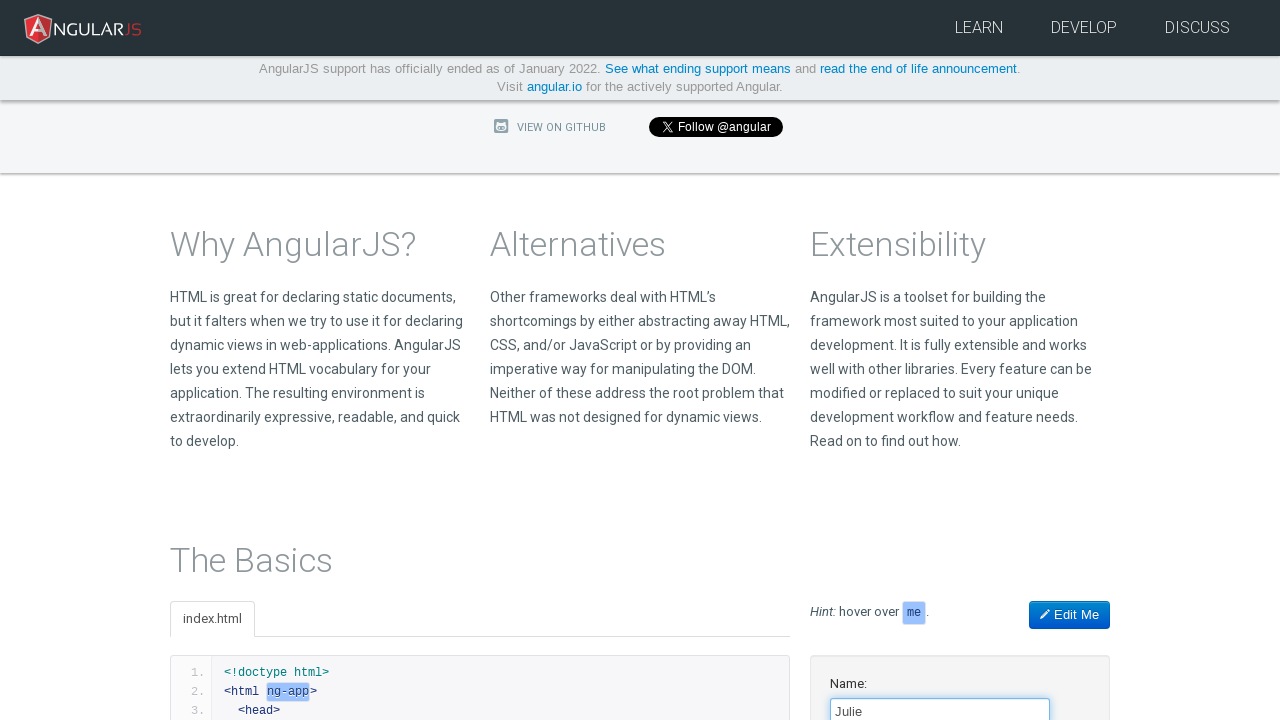

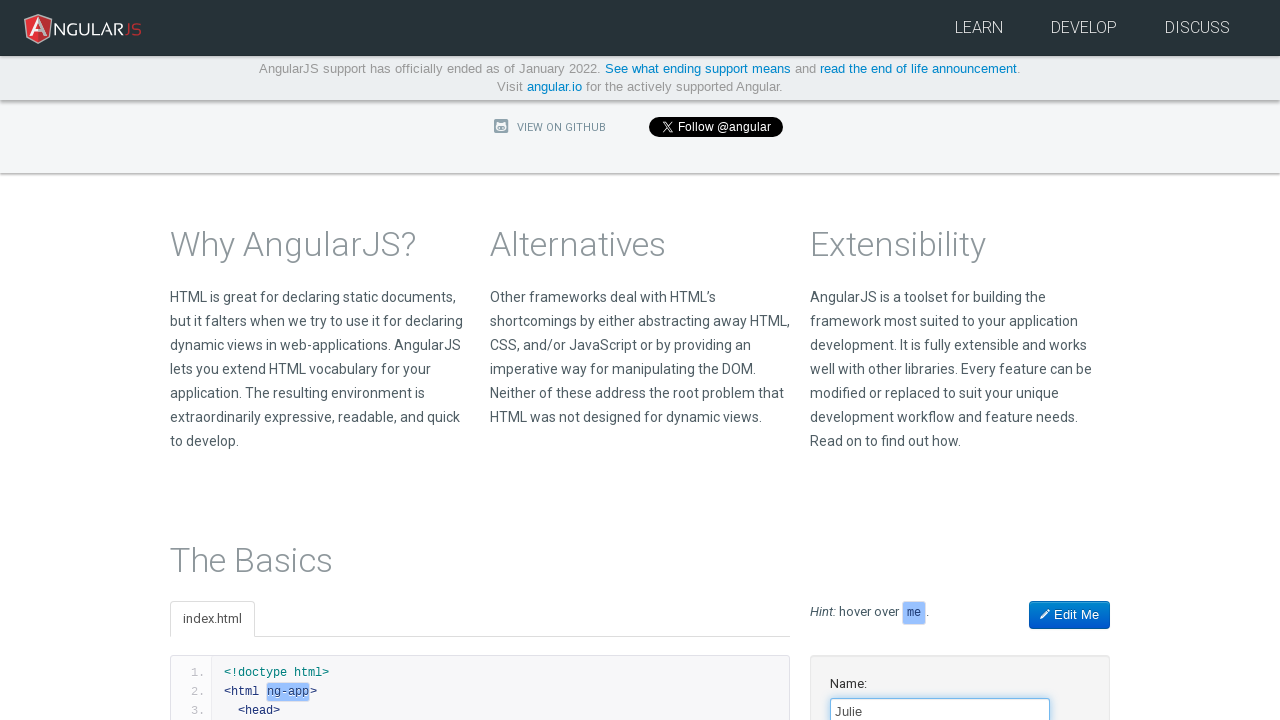